Tests creating a new customer as a bank manager in the GlobalsQA Banking demo app by adding customer details and verifying the customer appears in the search results.

Starting URL: https://www.globalsqa.com/angularJs-protractor/BankingProject/#/login

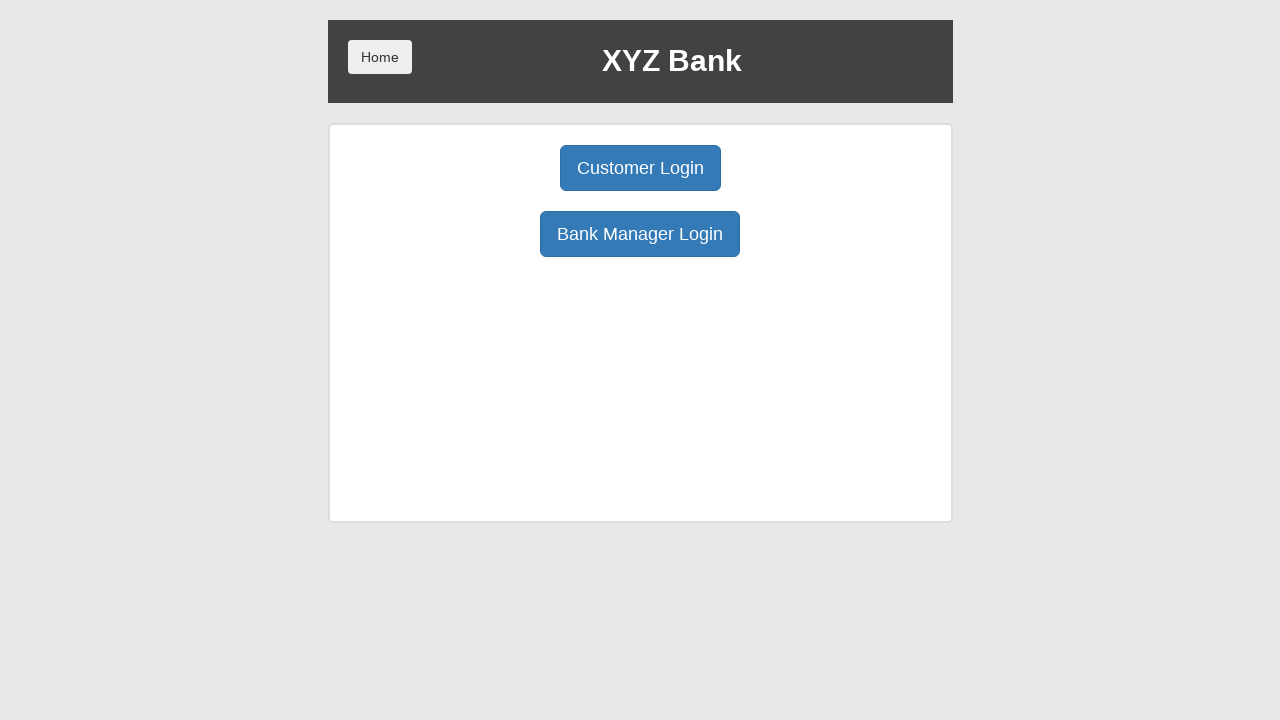

Clicked Manager Login button at (640, 234) on xpath=//button[@ng-click='manager()']
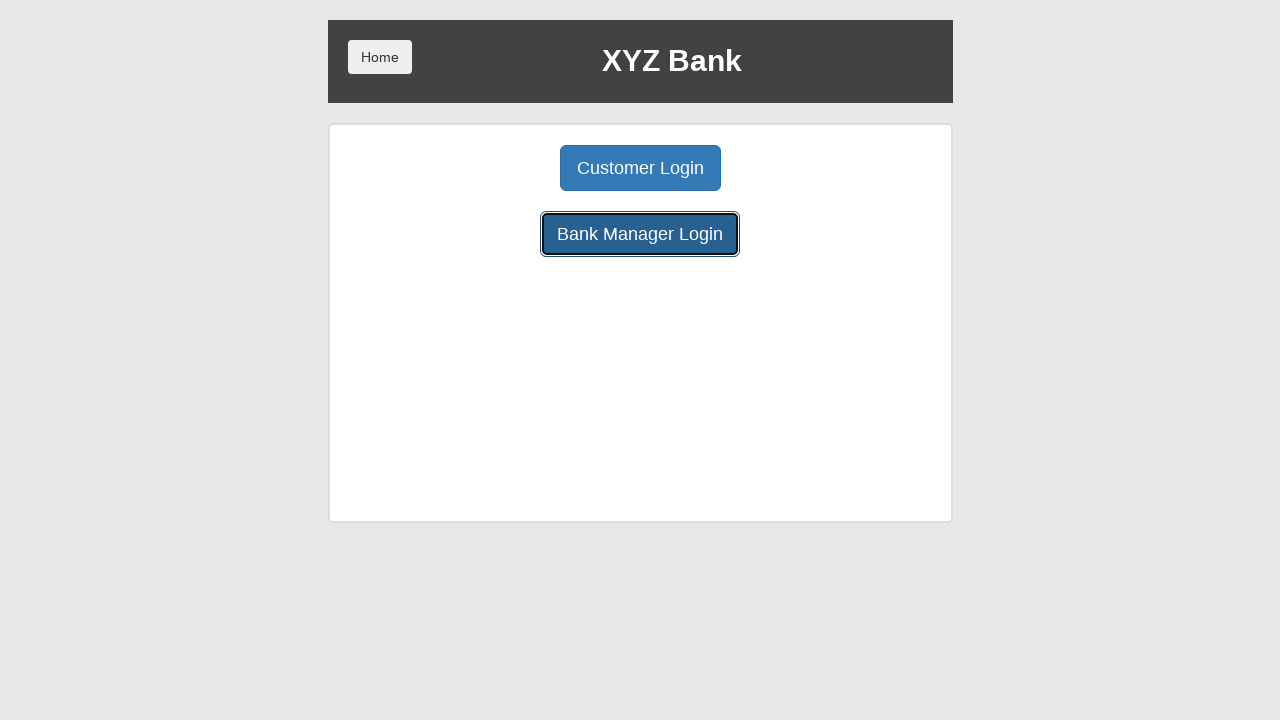

Clicked Add Customer button at (502, 168) on xpath=//button[@ng-click='addCust()']
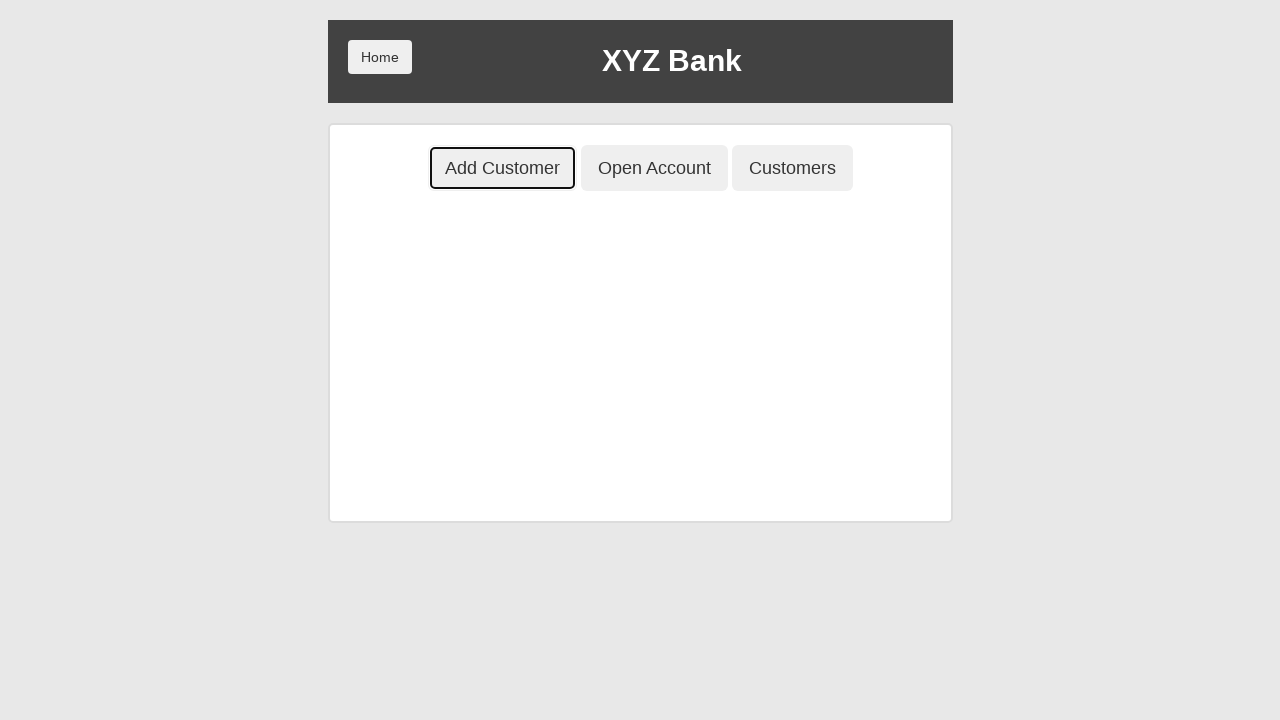

Filled first name field with 'JohnTest' on //input[@ng-model='fName']
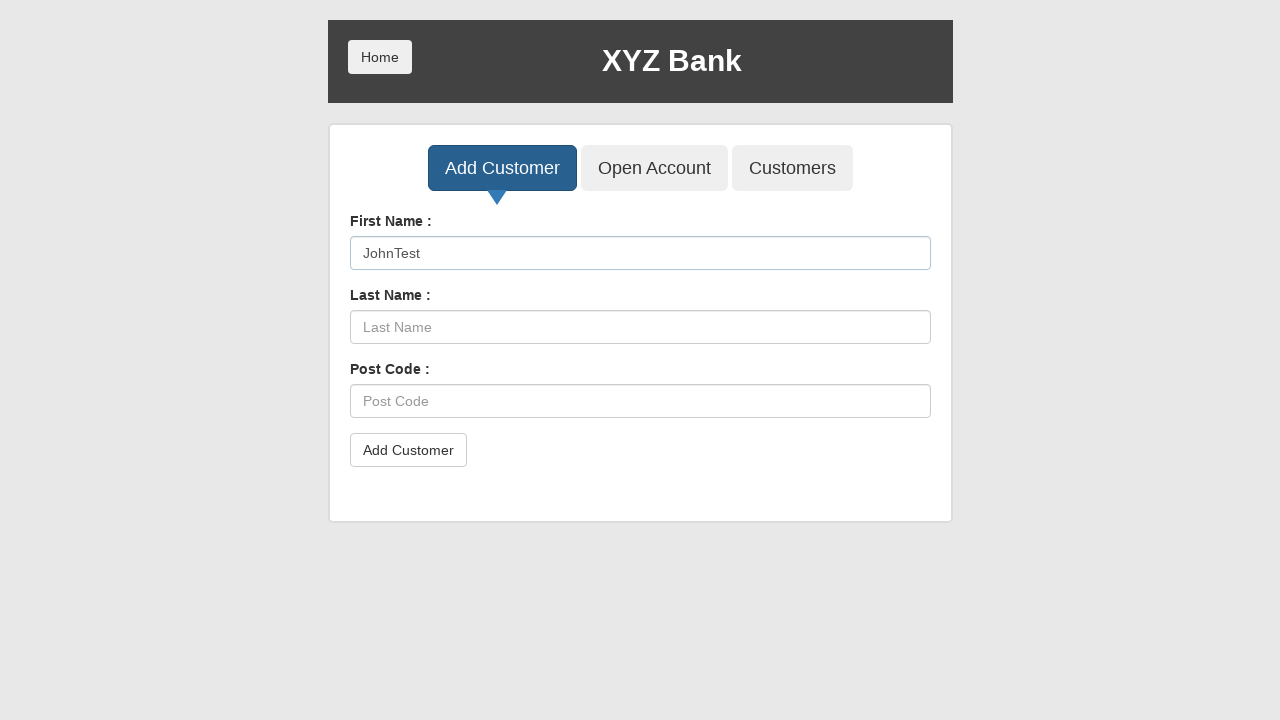

Filled last name field with 'DoeTest' on //input[@ng-model='lName']
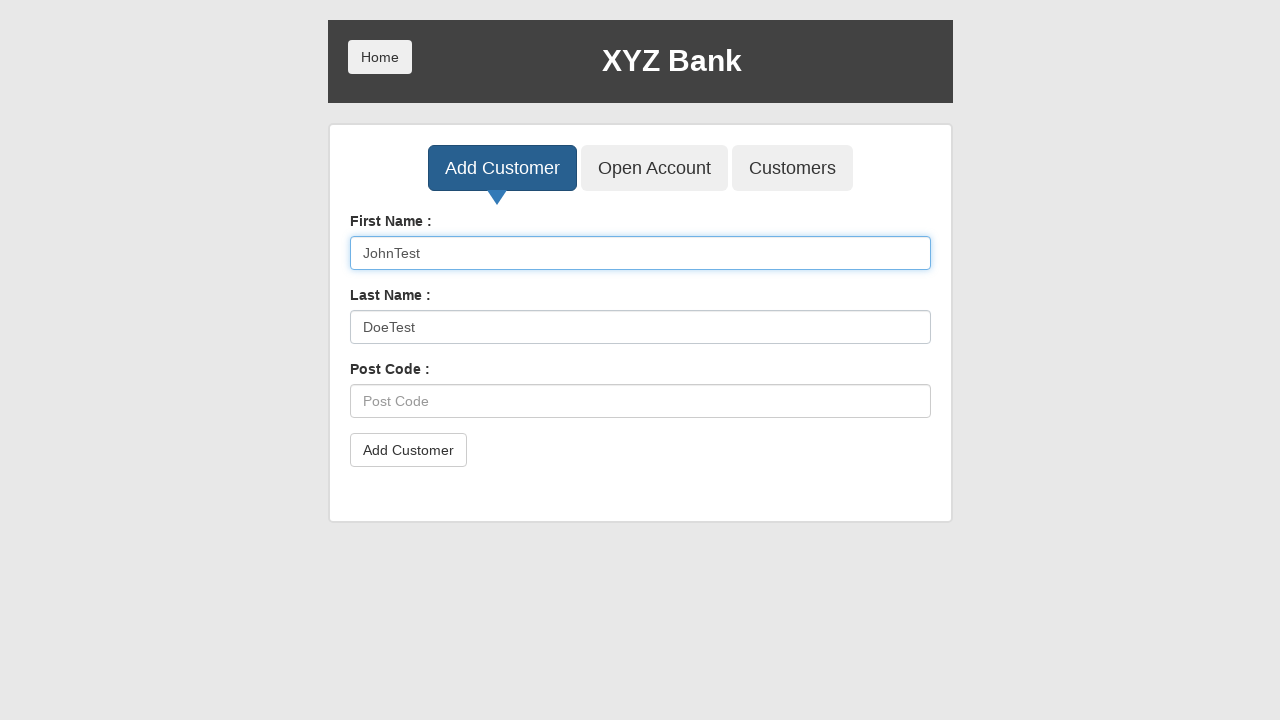

Filled post code field with '12345' on //input[@ng-model='postCd']
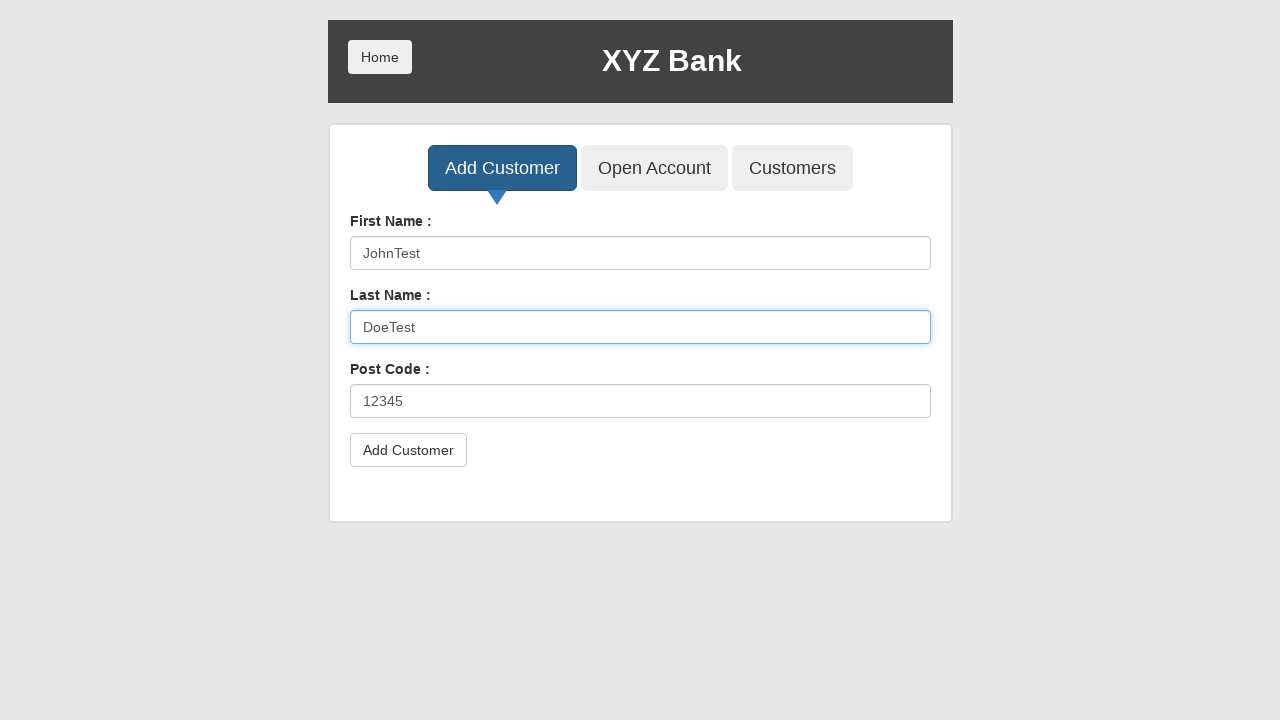

Clicked submit button to add customer at (408, 450) on xpath=//button[@type='submit']
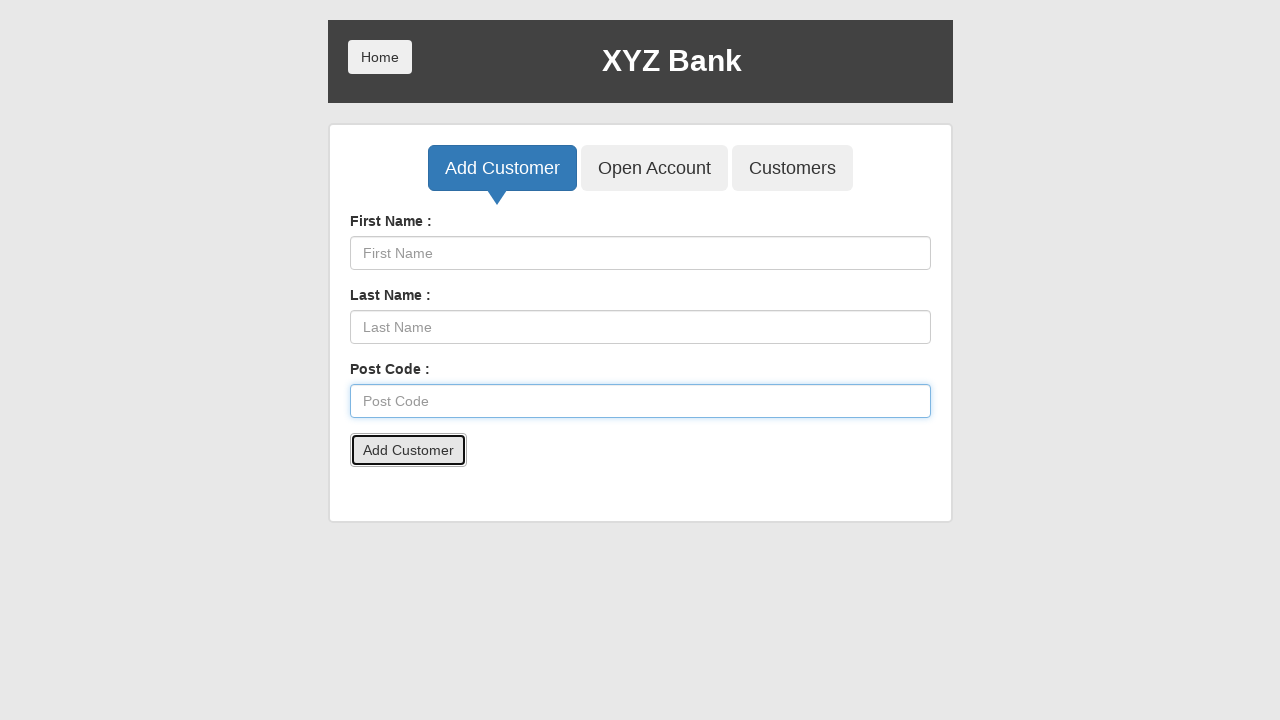

Accepted alert dialog and waited 500ms
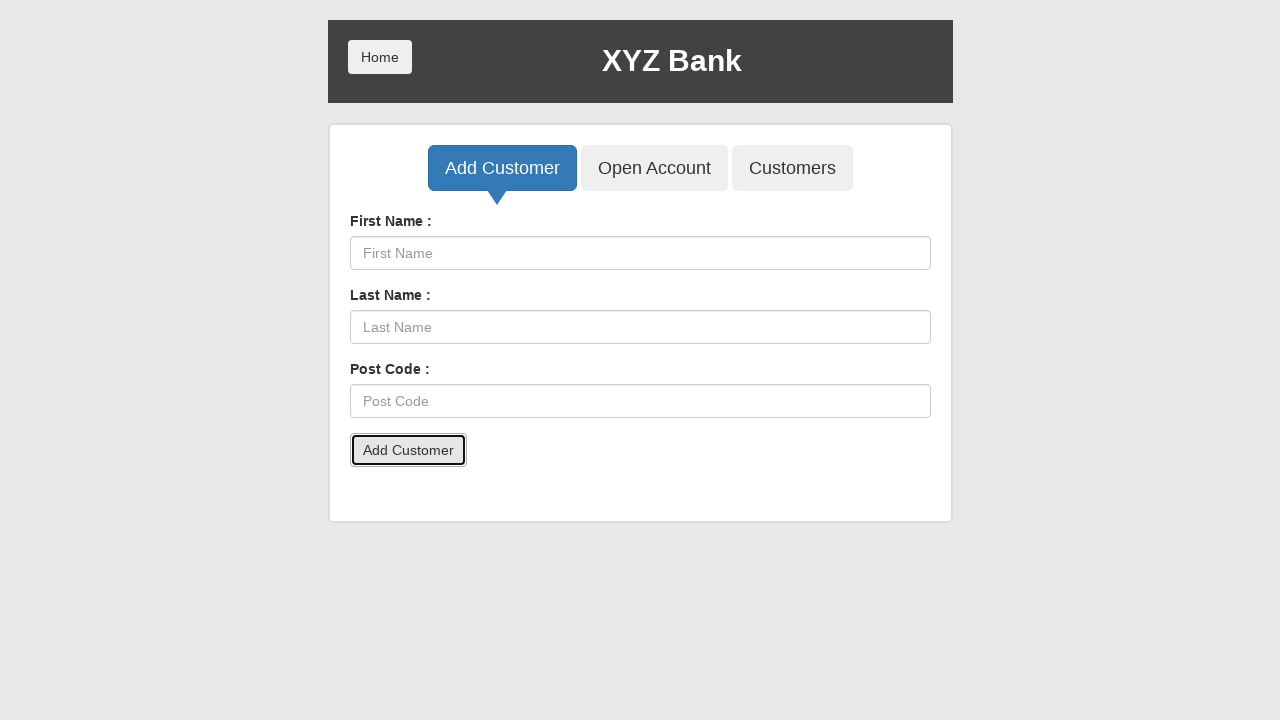

Clicked Customers button to view customer list at (792, 168) on xpath=//button[@ng-click='showCust()']
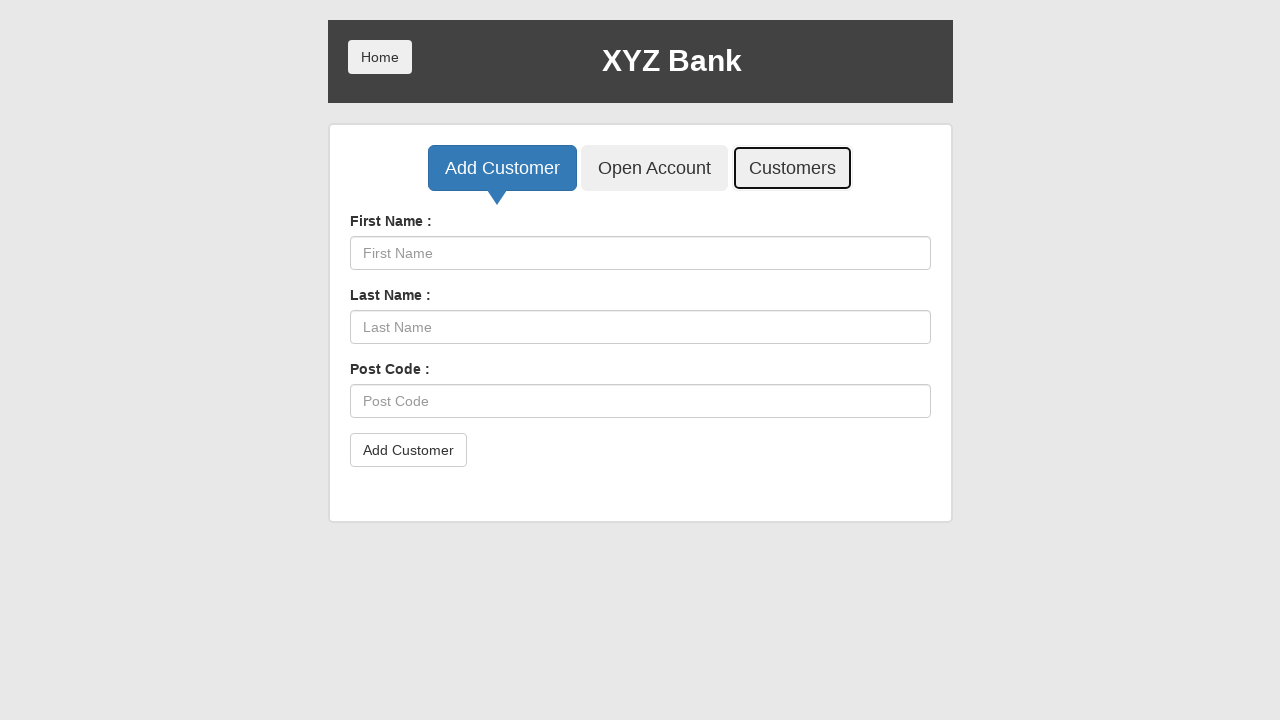

Filled customer search field with 'JohnTest' on //input[@ng-model='searchCustomer']
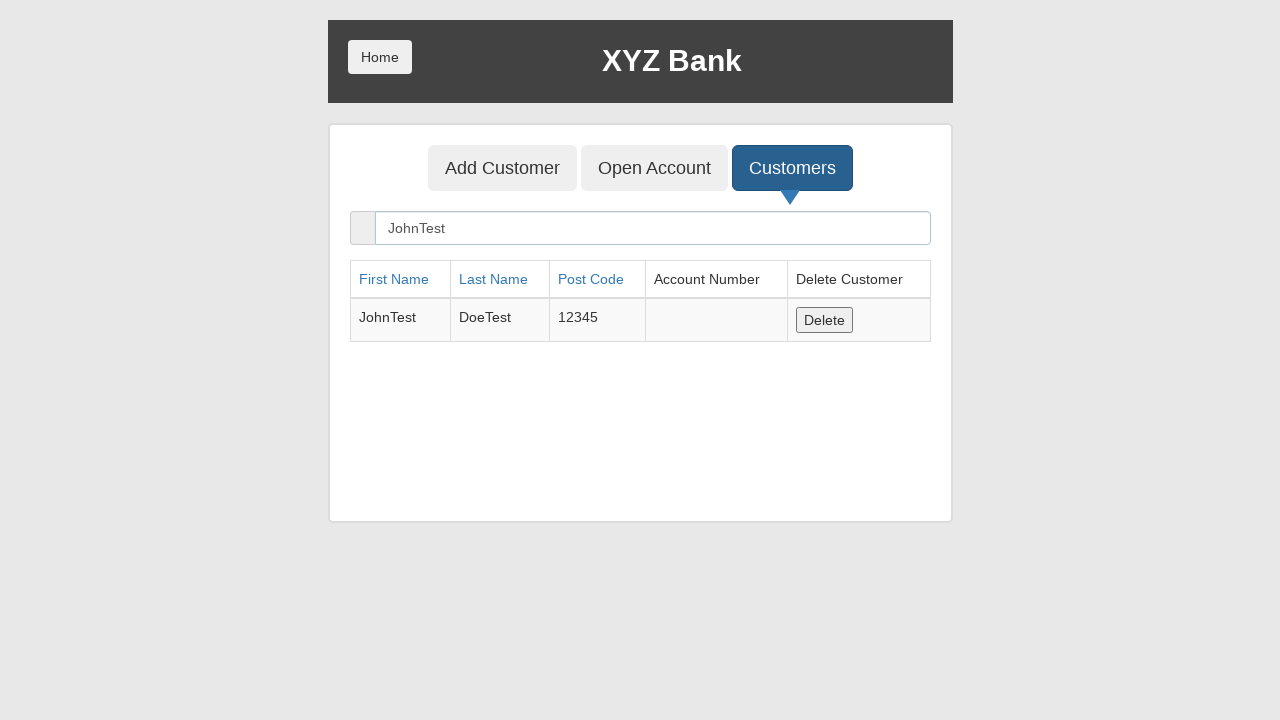

Waited for customer result to appear in table
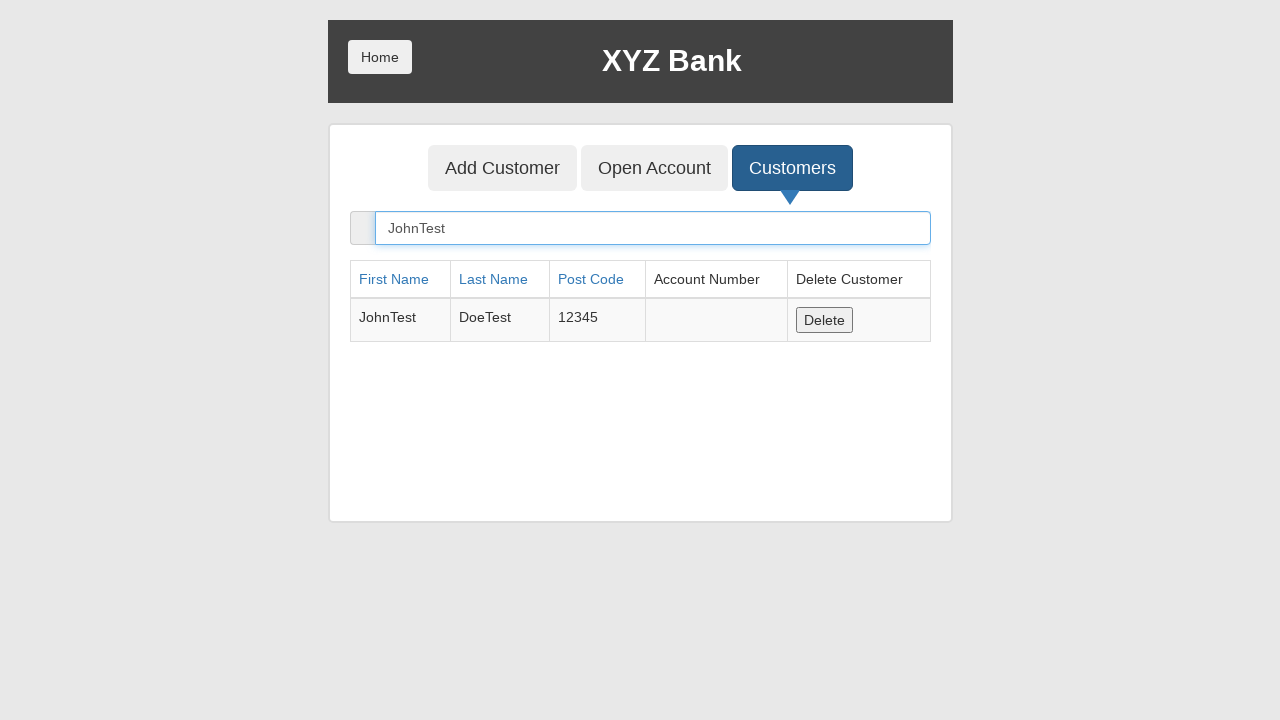

Retrieved customer name from search results: JohnTest
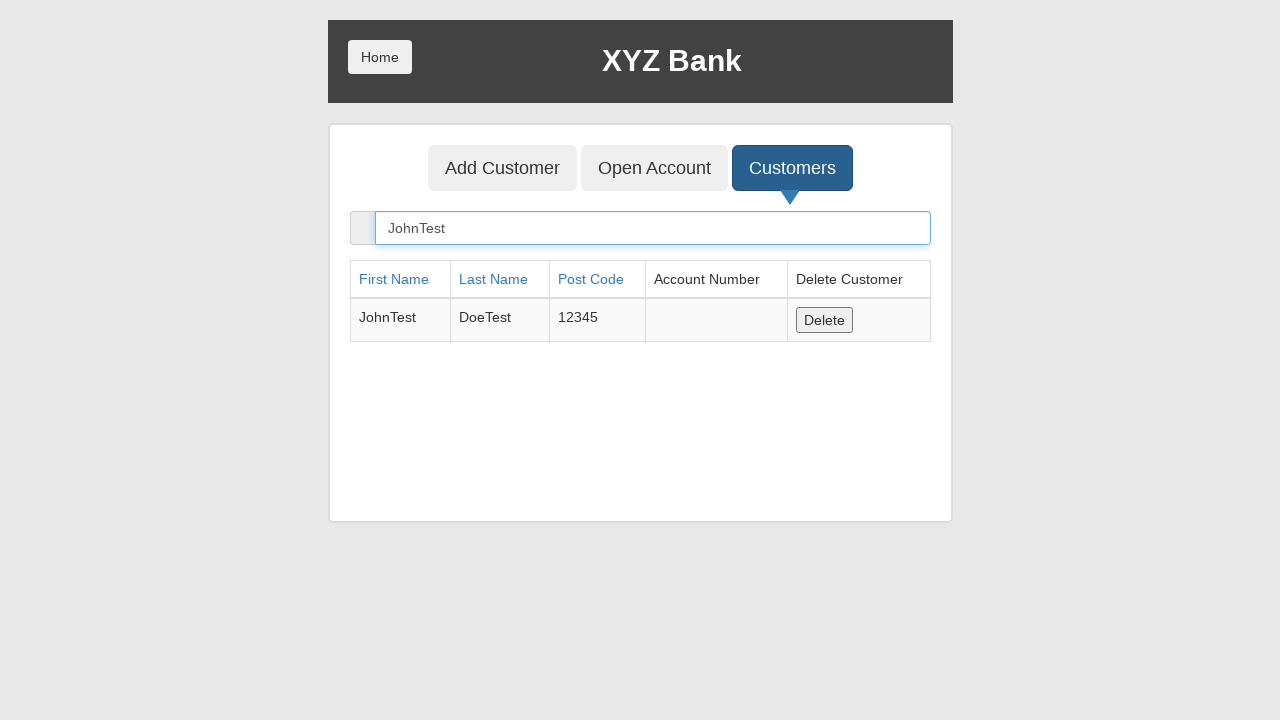

Verified customer 'JohnTest' appears in search results
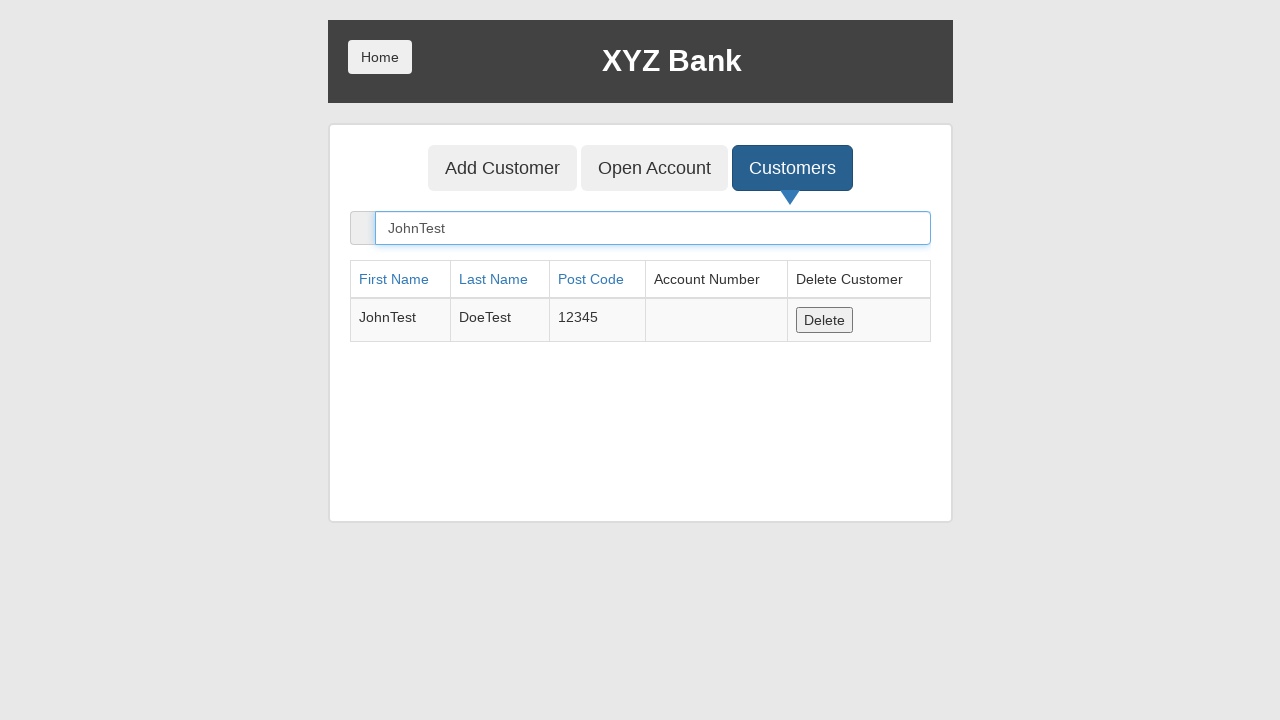

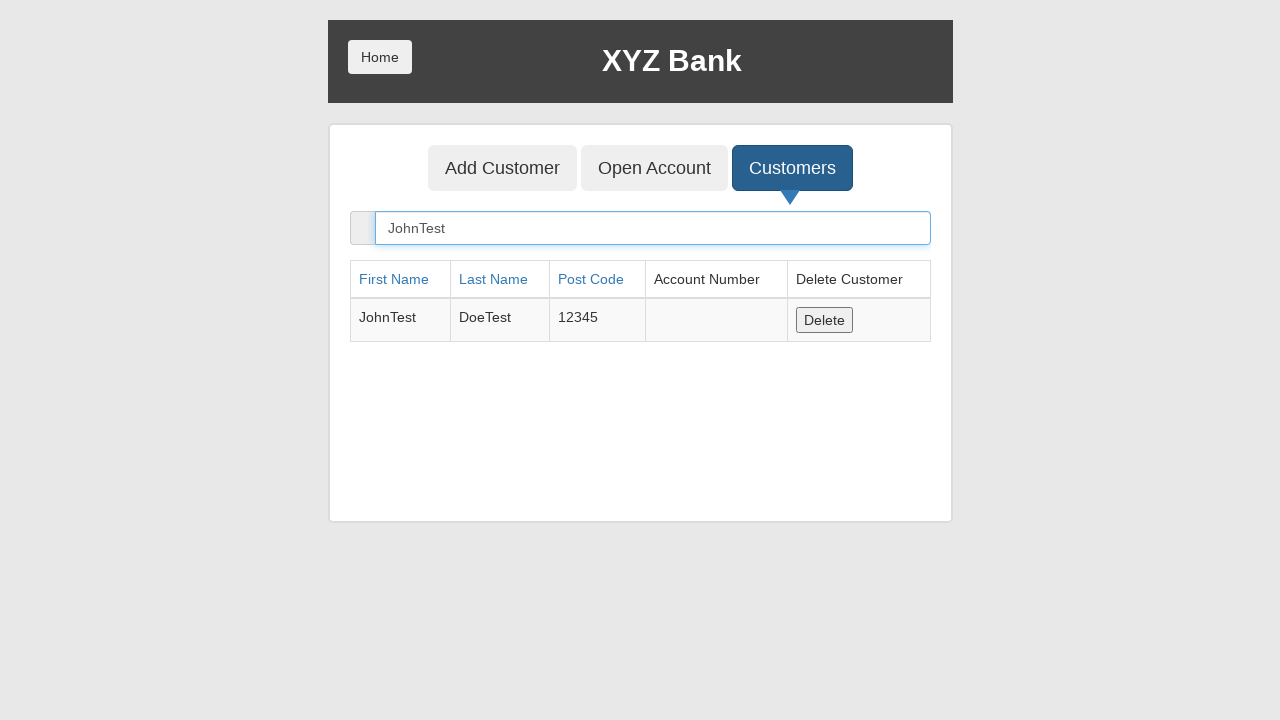